Tests JavaScript prompt box handling by clicking a button to trigger a prompt, entering text, accepting/dismissing the dialog, and verifying the output message is displayed correctly.

Starting URL: https://www.hyrtutorials.com/p/alertsdemo.html

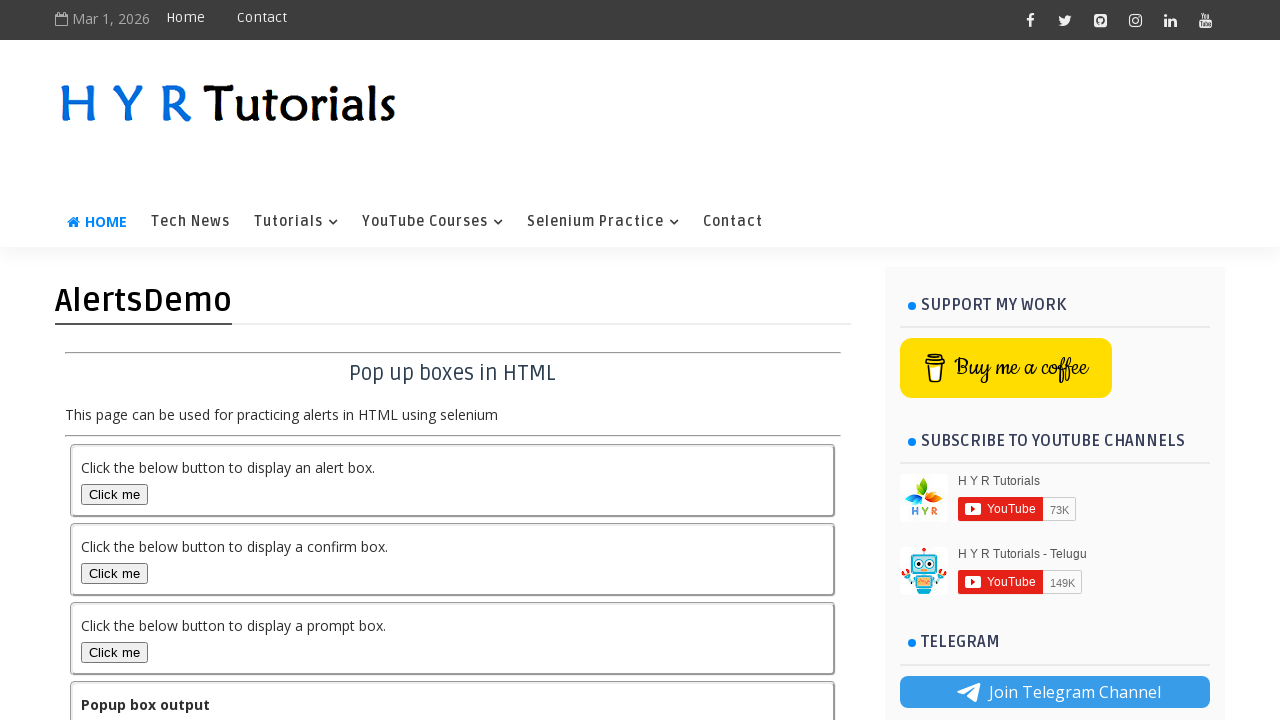

Clicked prompt box button to trigger first prompt dialog at (114, 652) on #promptBox
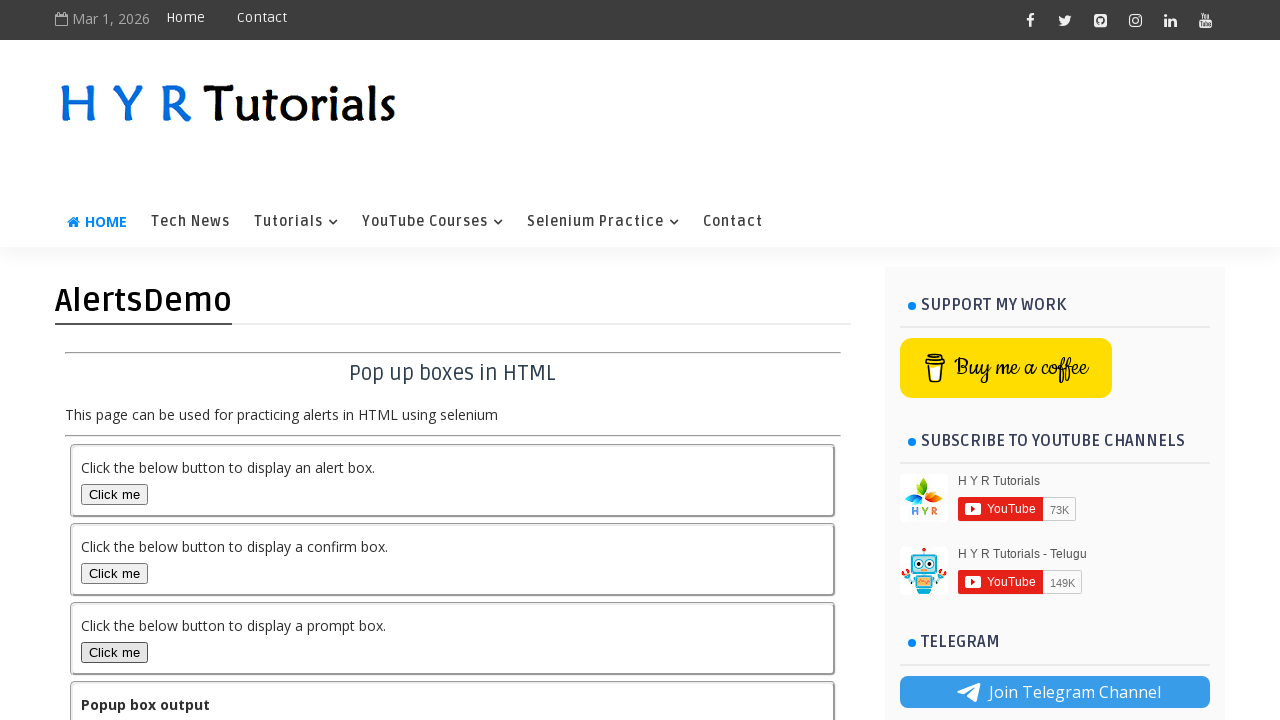

Registered dialog handler to accept prompt with text 'Jpreddy'
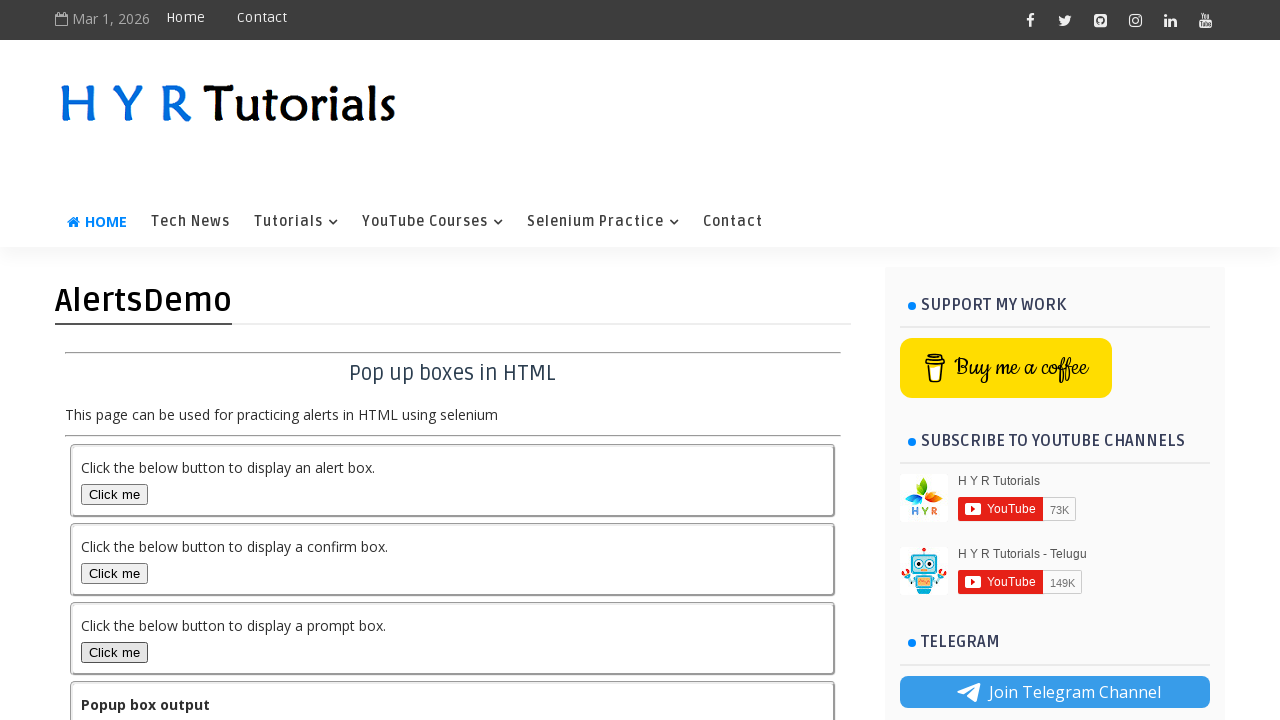

Waited 2 seconds for dialog to be handled and output to update
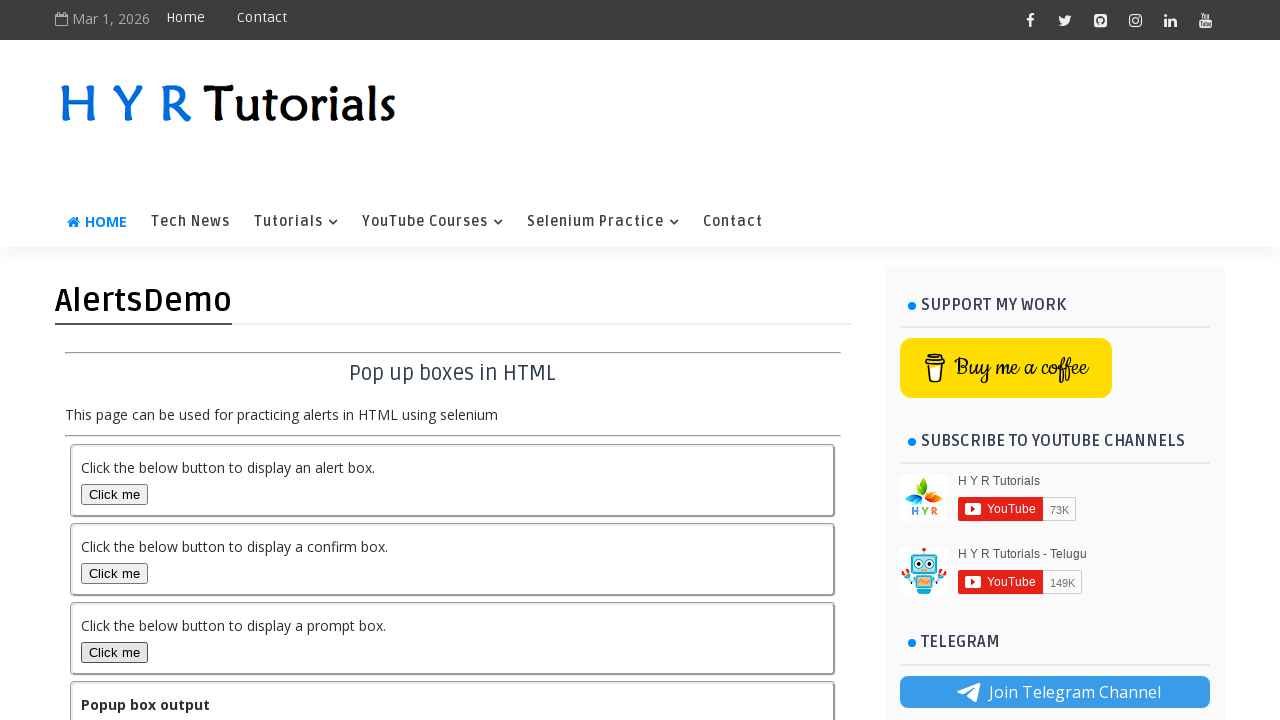

Defined dialog handler function to dismiss second prompt
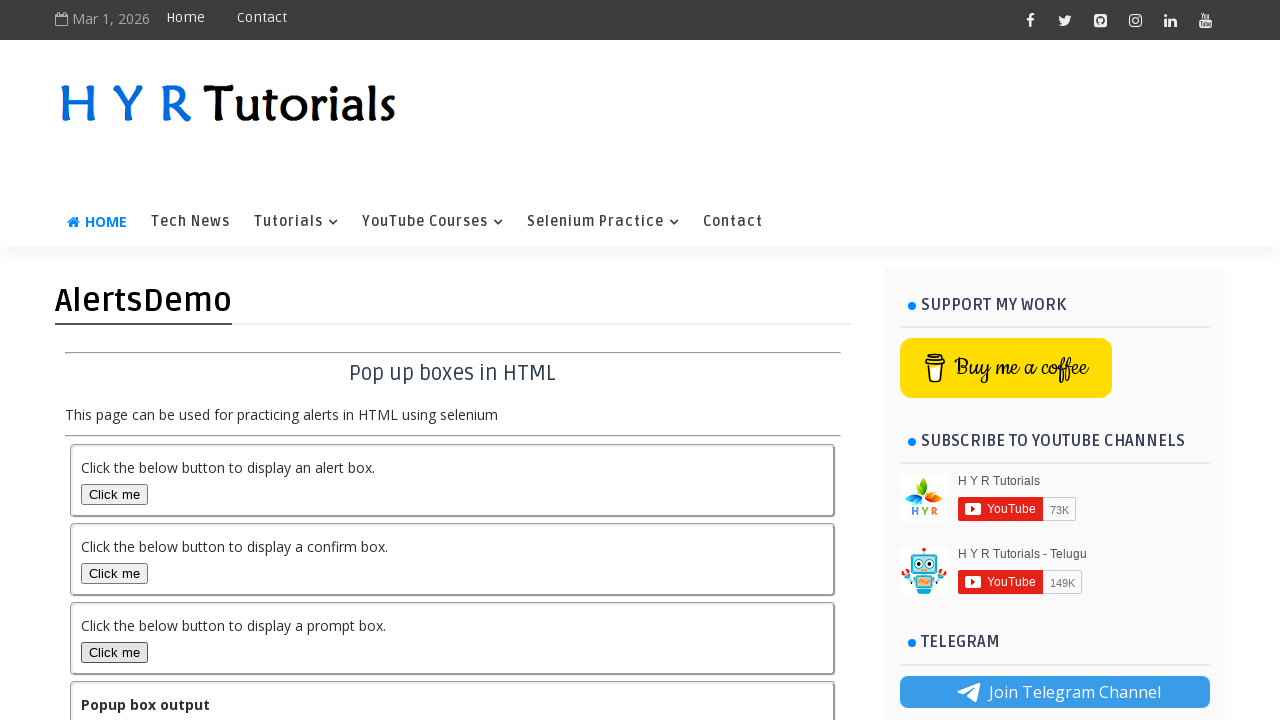

Clicked prompt box button again to trigger second prompt dialog at (114, 652) on #promptBox
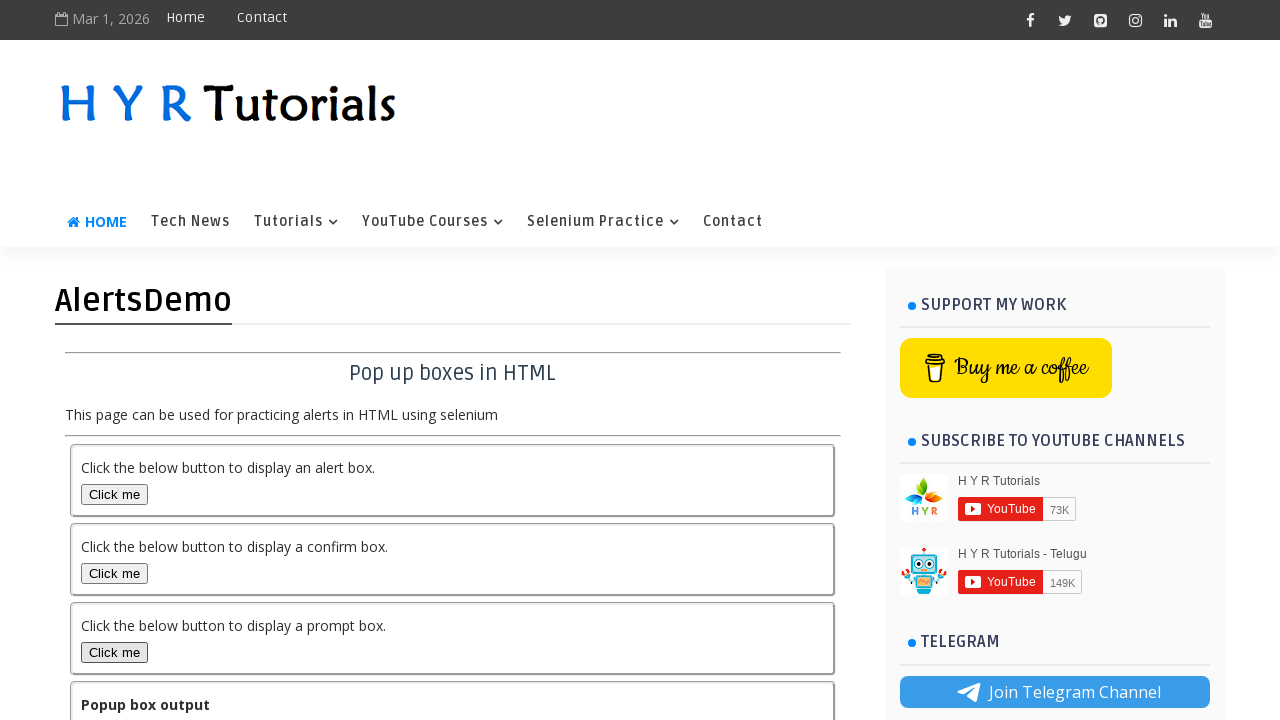

Waited for output element to be visible on page
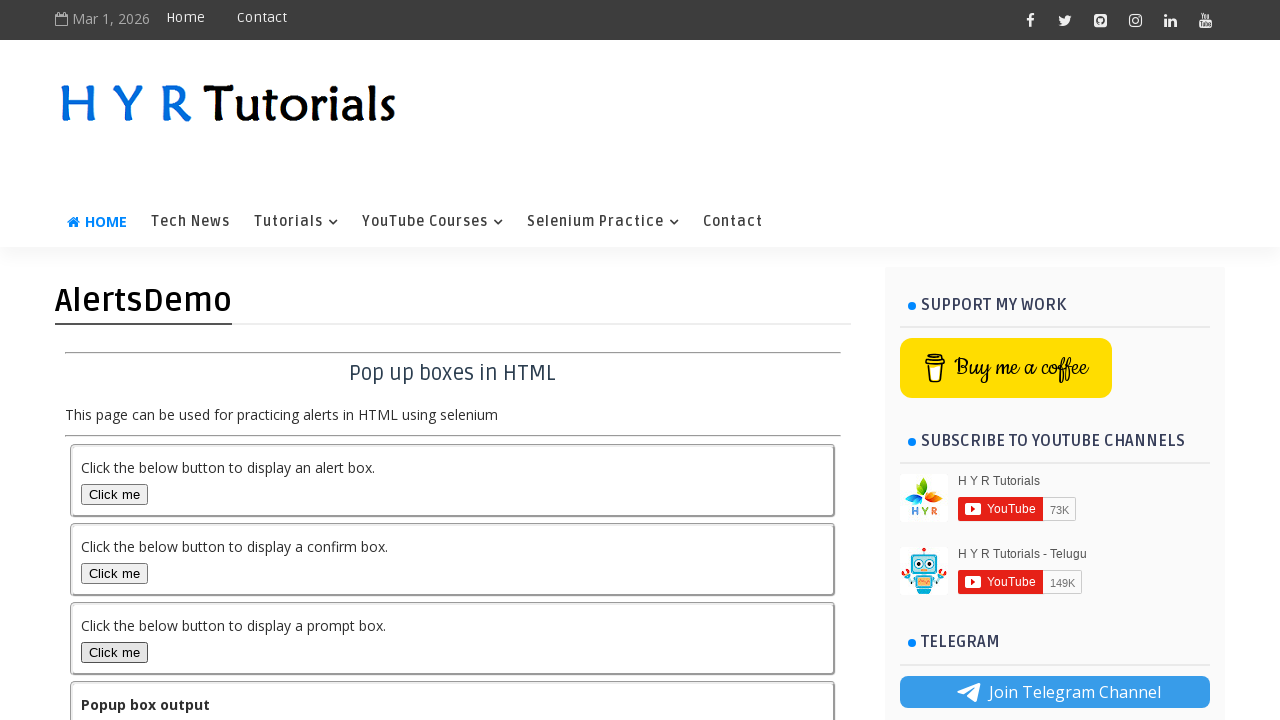

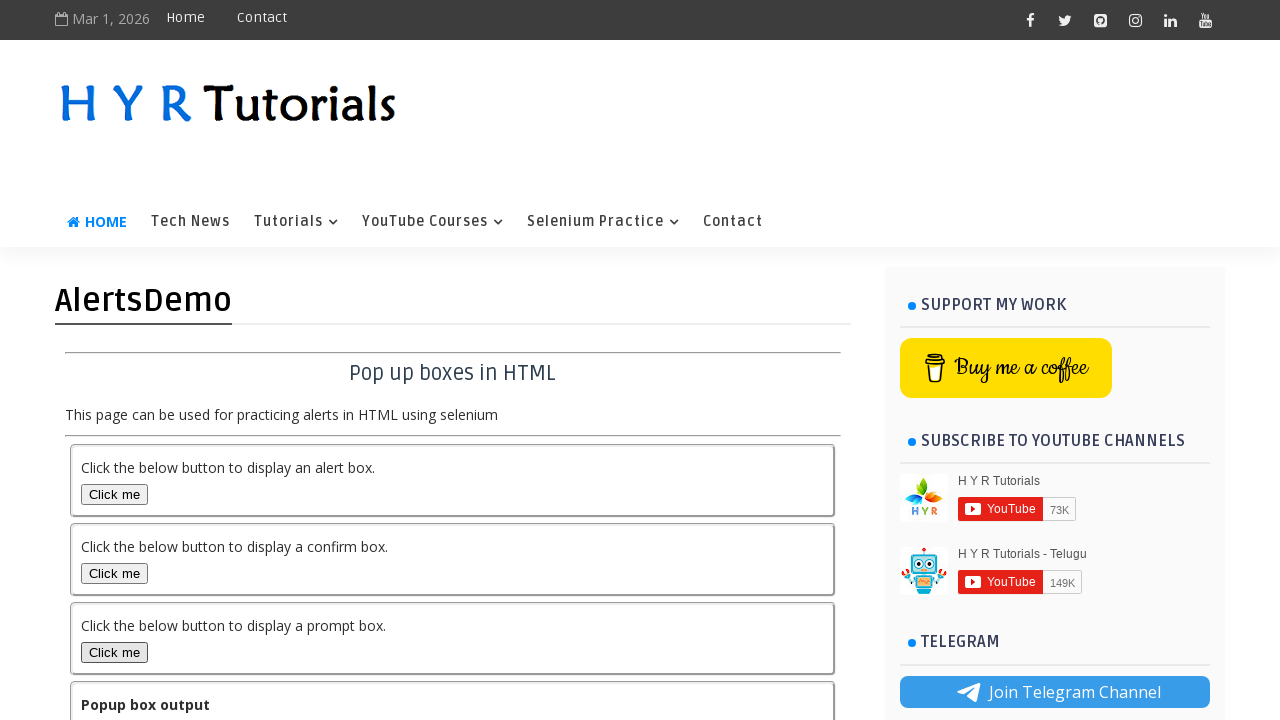